Tests a loading images page by waiting for images to load completely (indicated by "Done" text appearing) and then verifying that at least 3 images are present on the page.

Starting URL: https://bonigarcia.dev/selenium-webdriver-java/loading-images.html

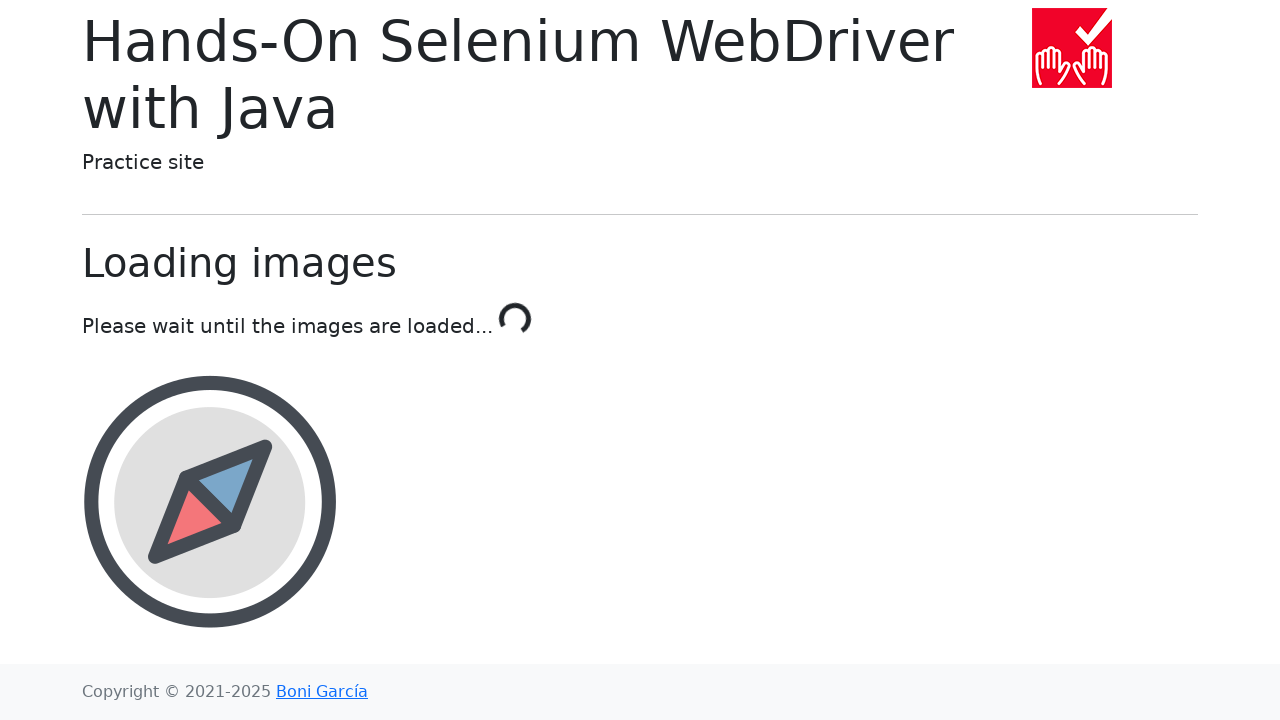

Navigated to loading images test page
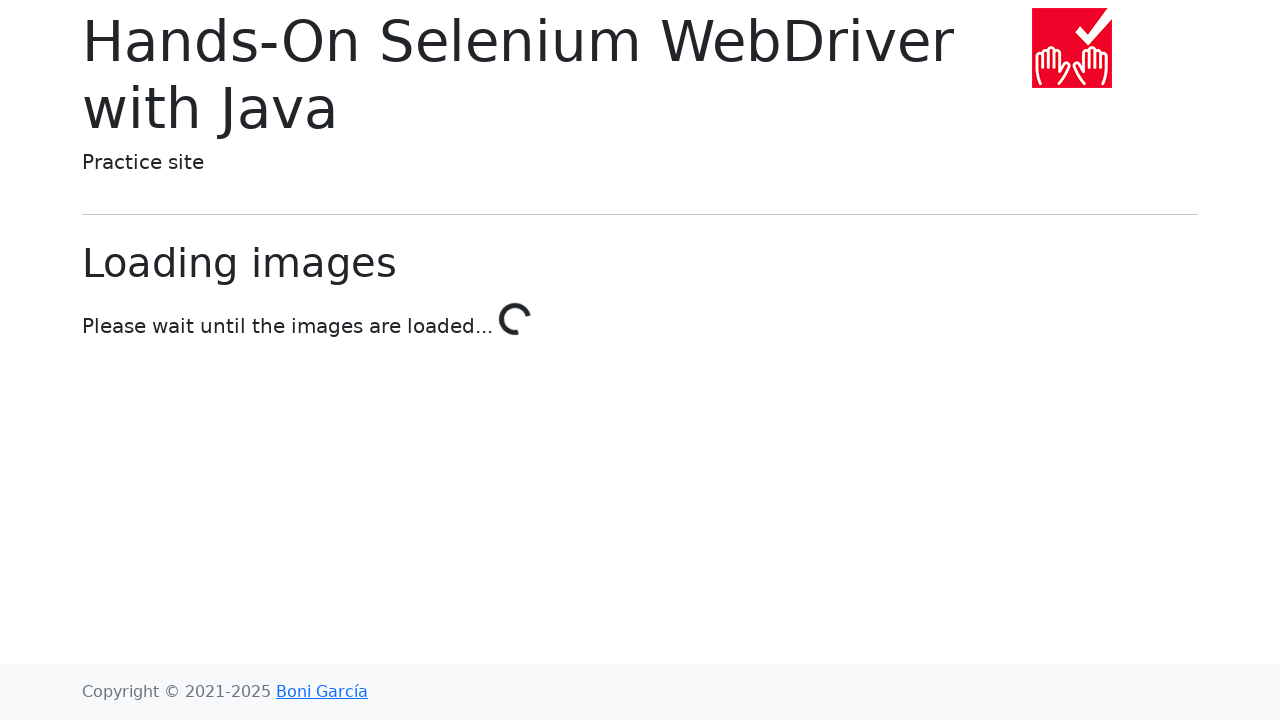

Waited for 'Done' text to appear, indicating images have finished loading
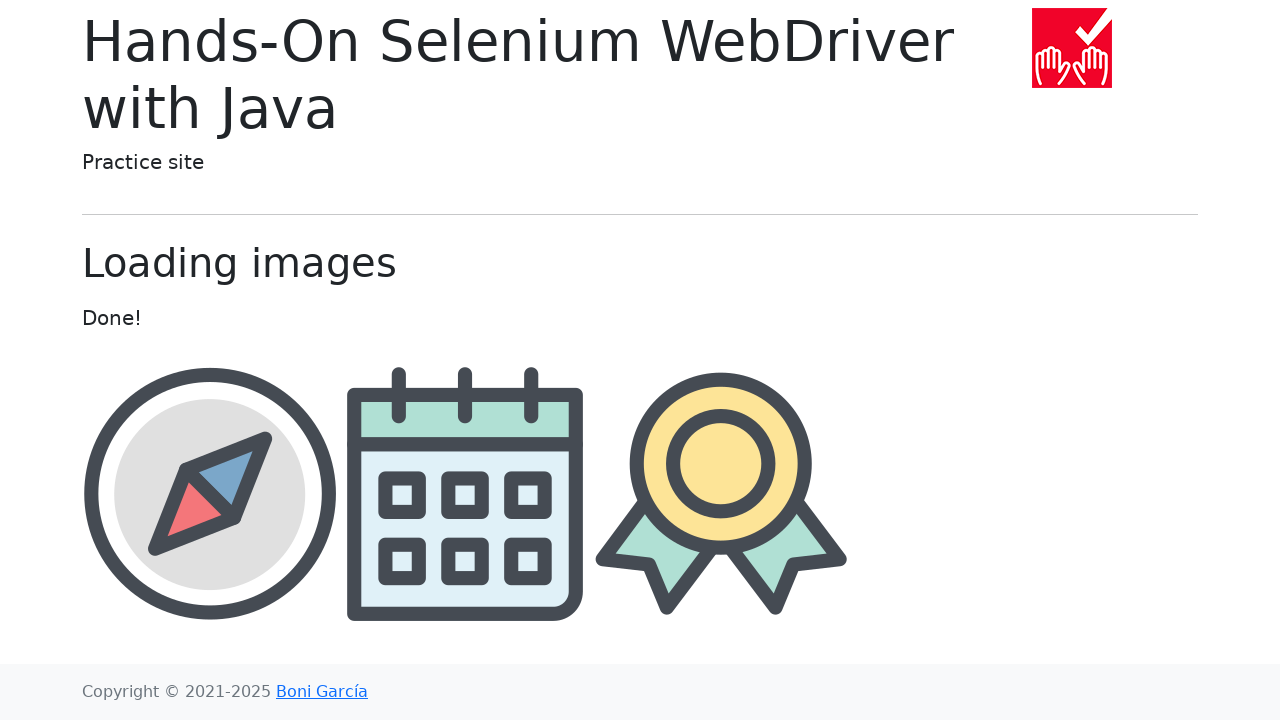

Verified that at least one image element is present on the page
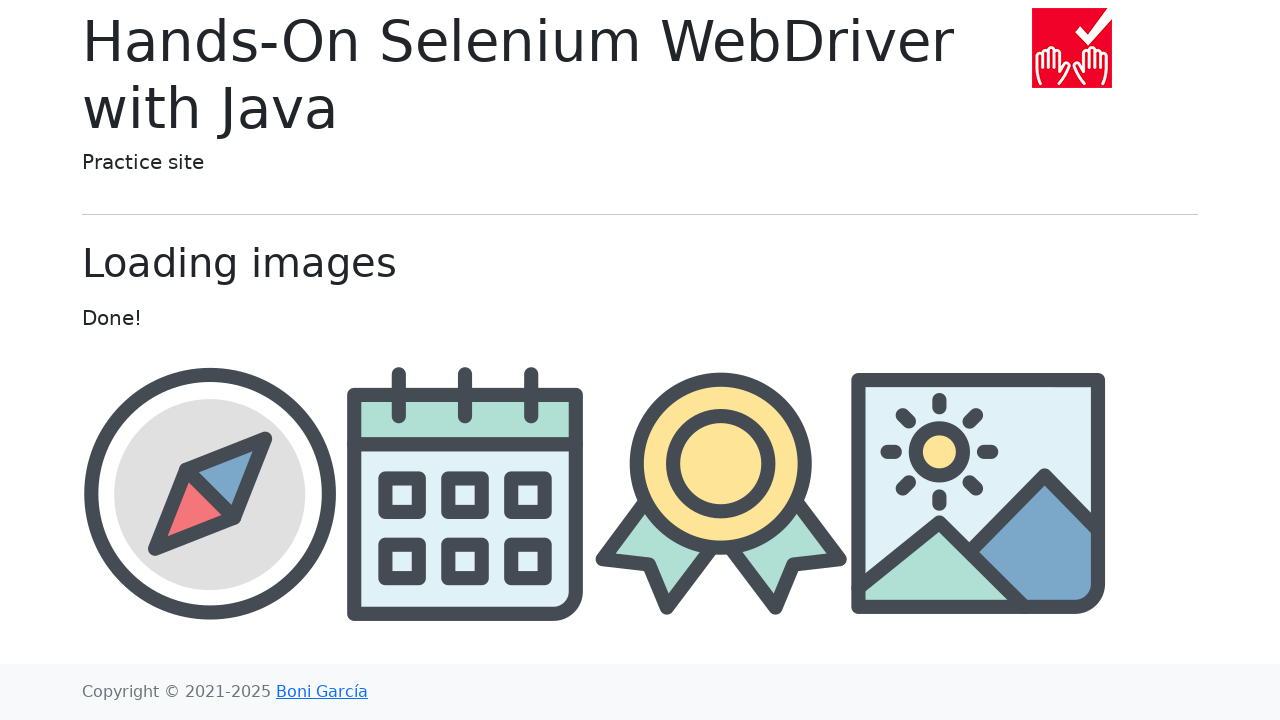

Verified that at least 3 images are present and the third image is visible
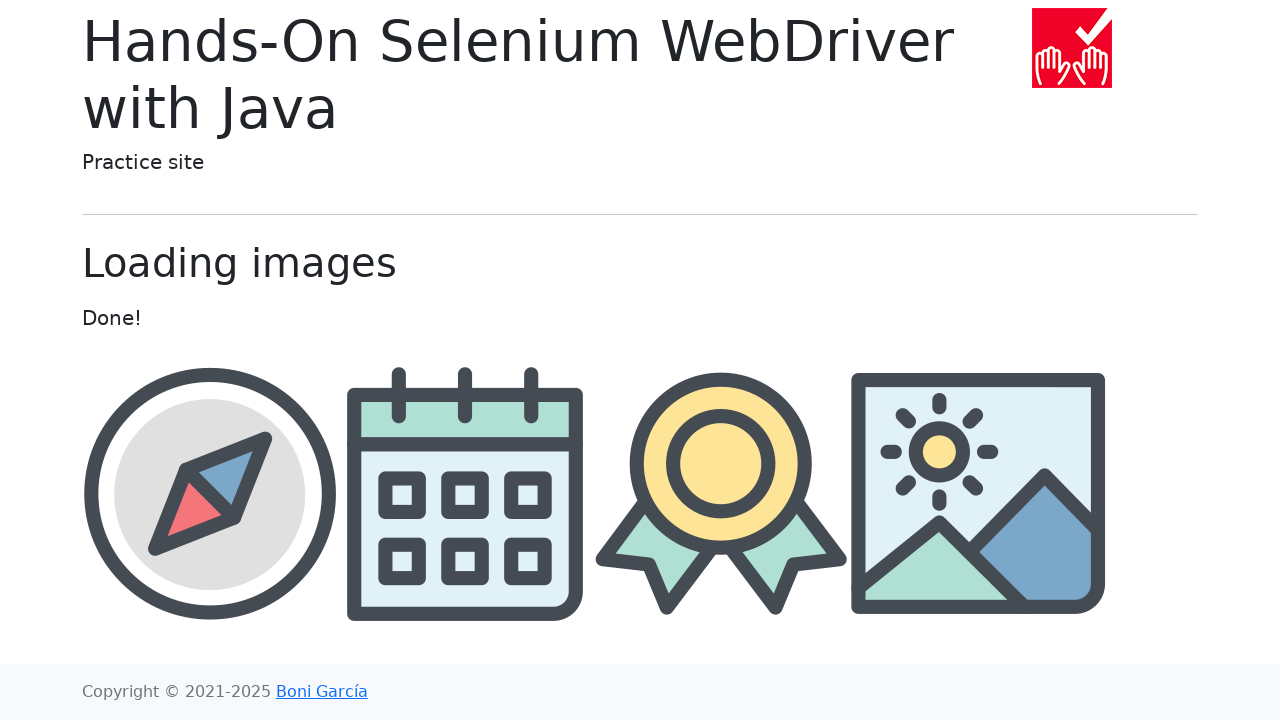

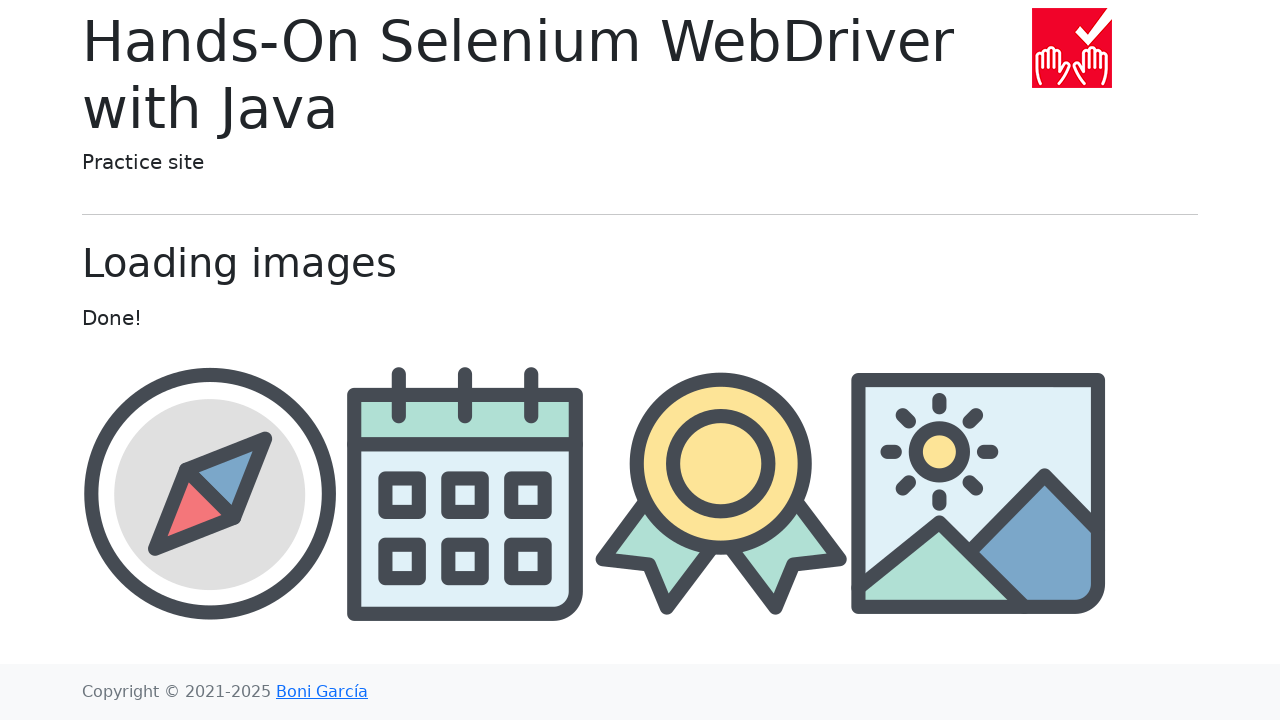